Tests date picker by clicking the input, navigating to next month using arrows, and selecting day 24.

Starting URL: https://demoqa.com/date-picker

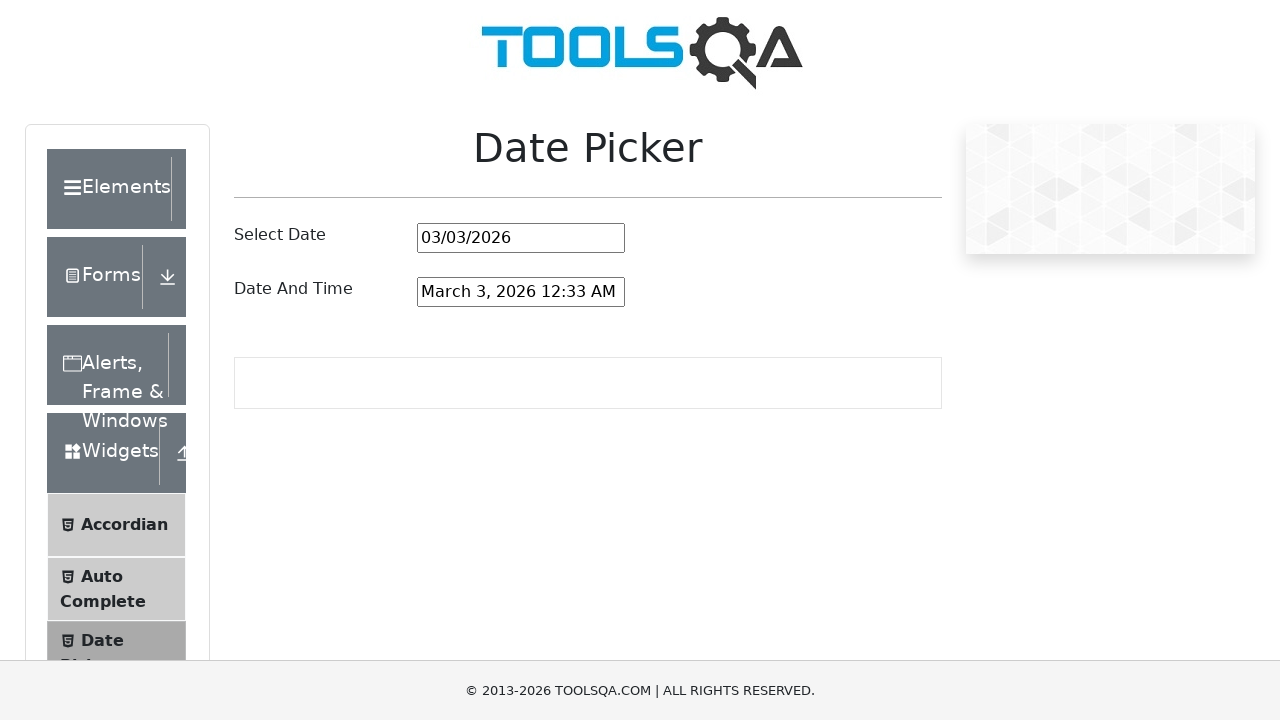

Clicked date picker input field at (521, 238) on #datePickerMonthYearInput
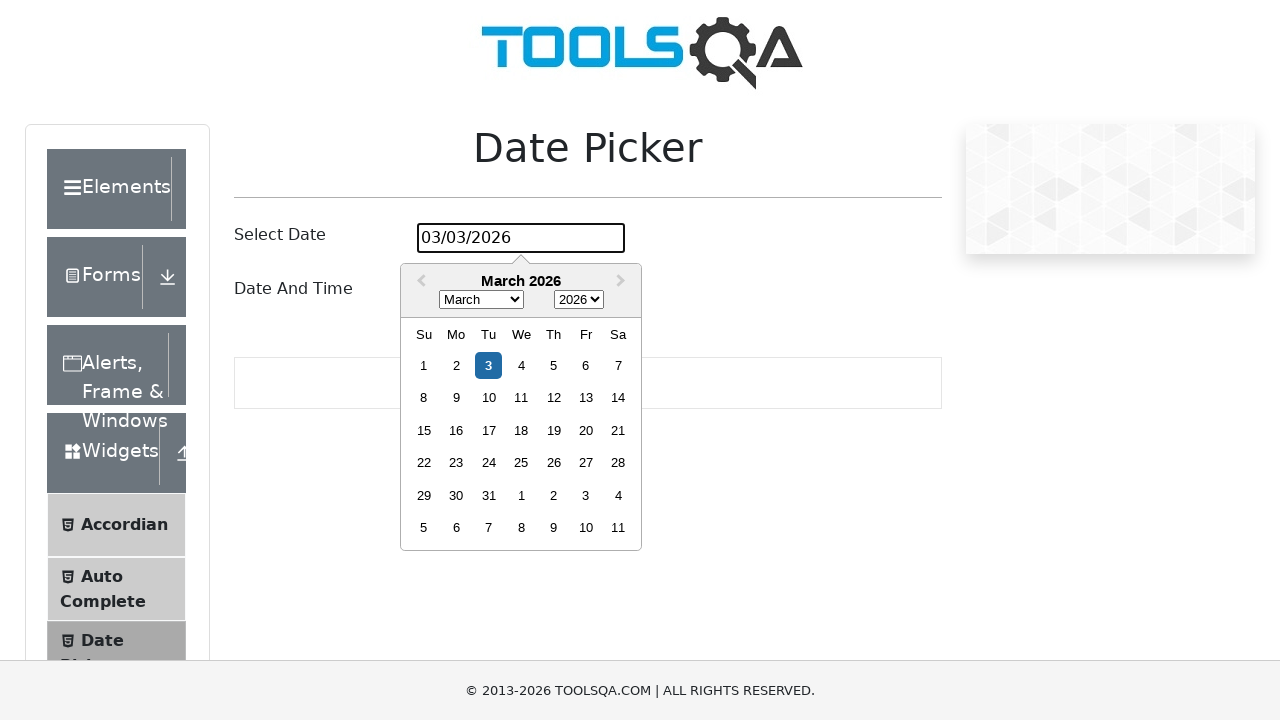

Clicked next month arrow to navigate to next month at (623, 282) on .react-datepicker__navigation--next
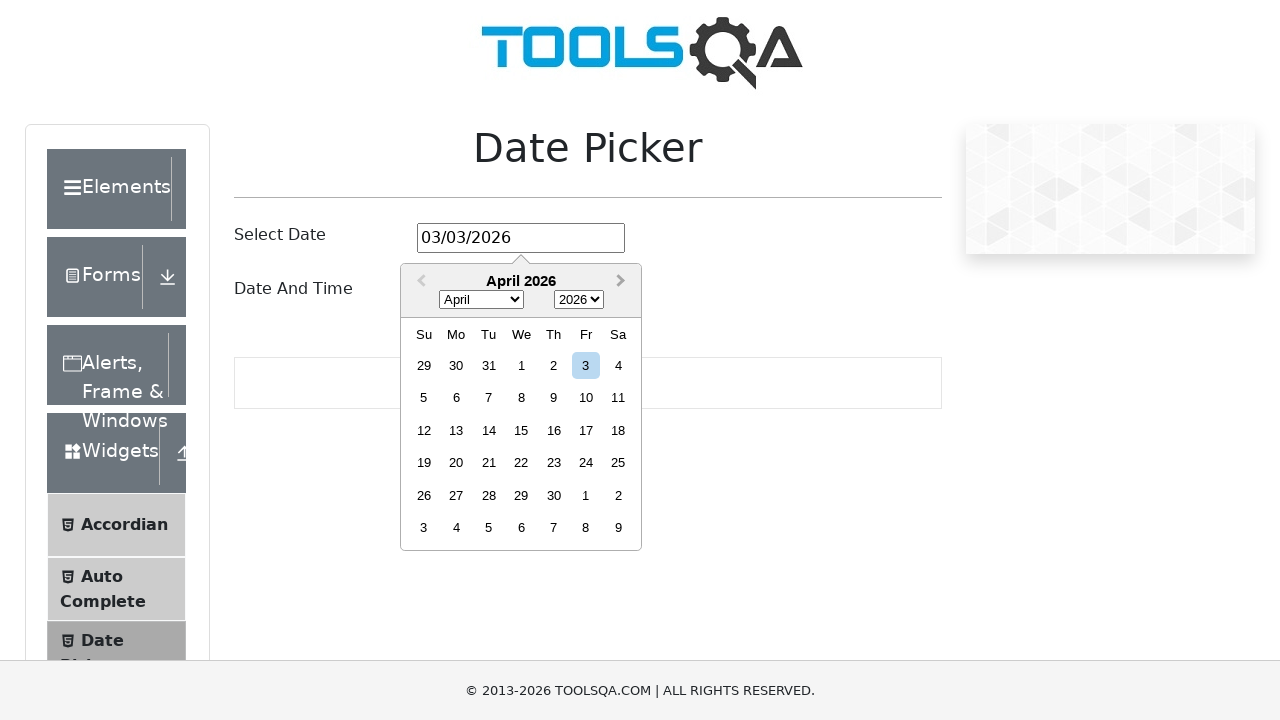

Selected day 24 from the date picker at (586, 463) on .react-datepicker__day--024
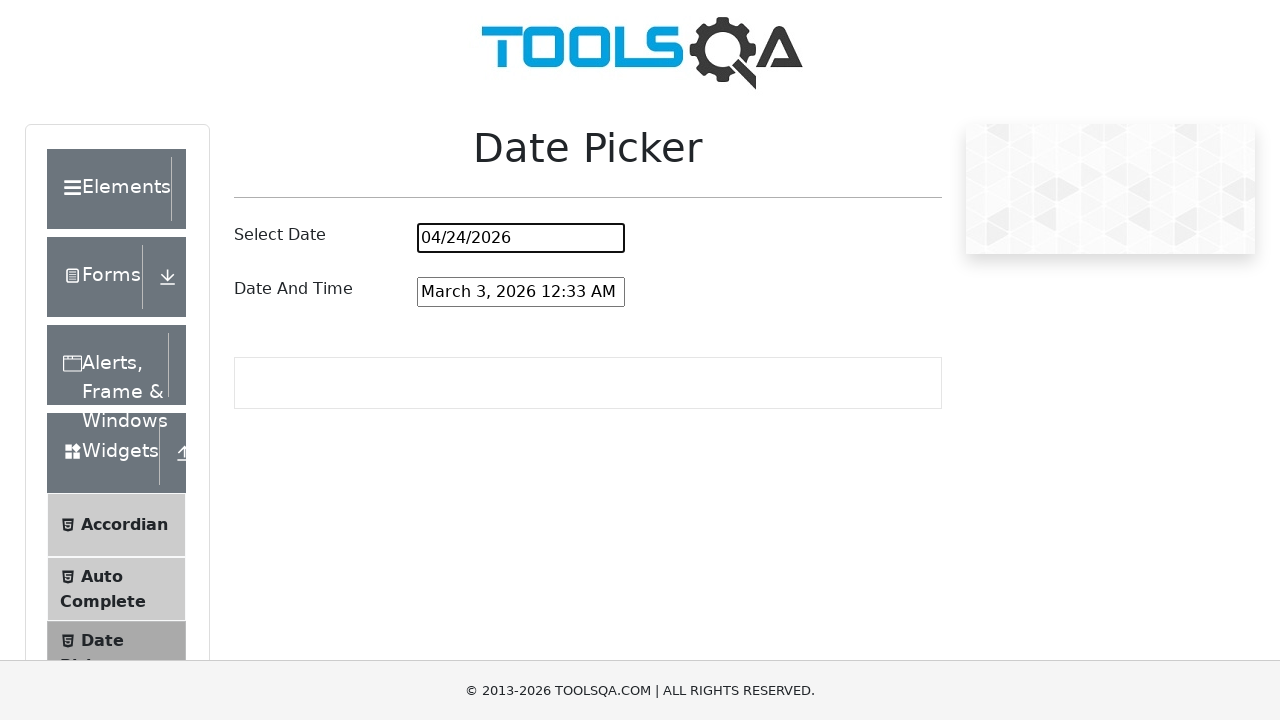

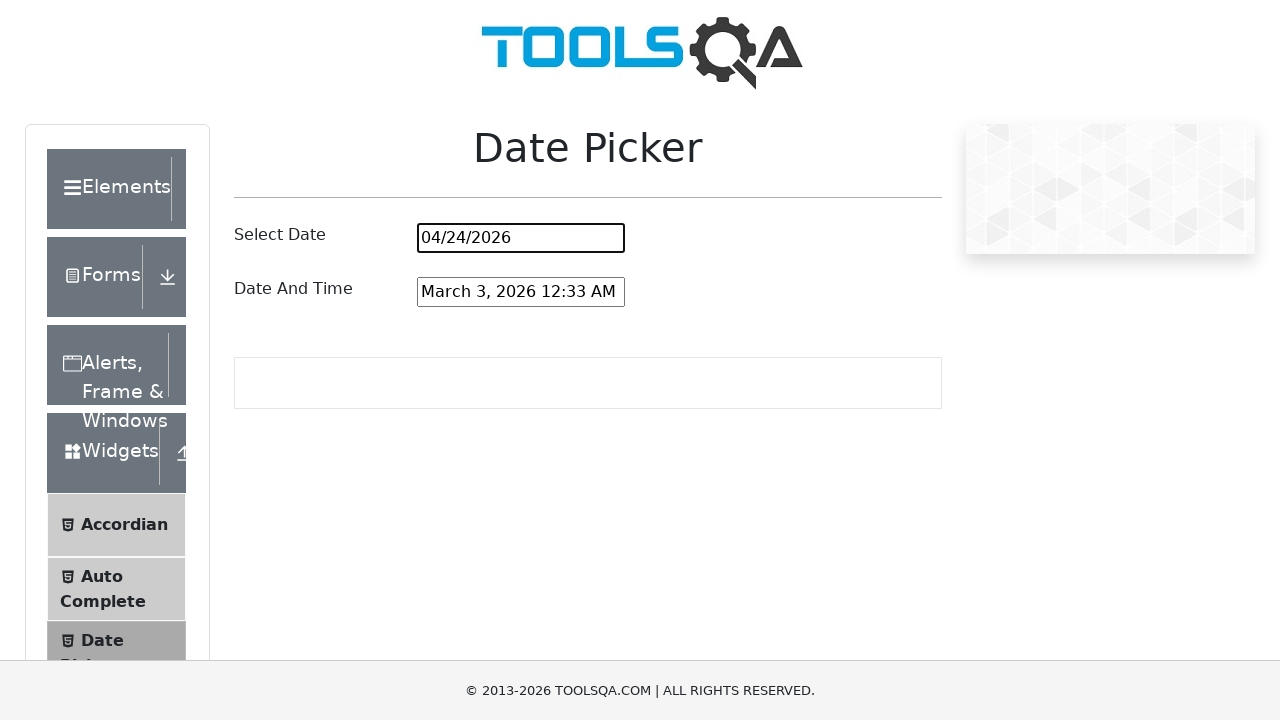